Tests date picker with dropdown selection by choosing month and year from dropdowns and then selecting a date

Starting URL: https://testautomationpractice.blogspot.com/

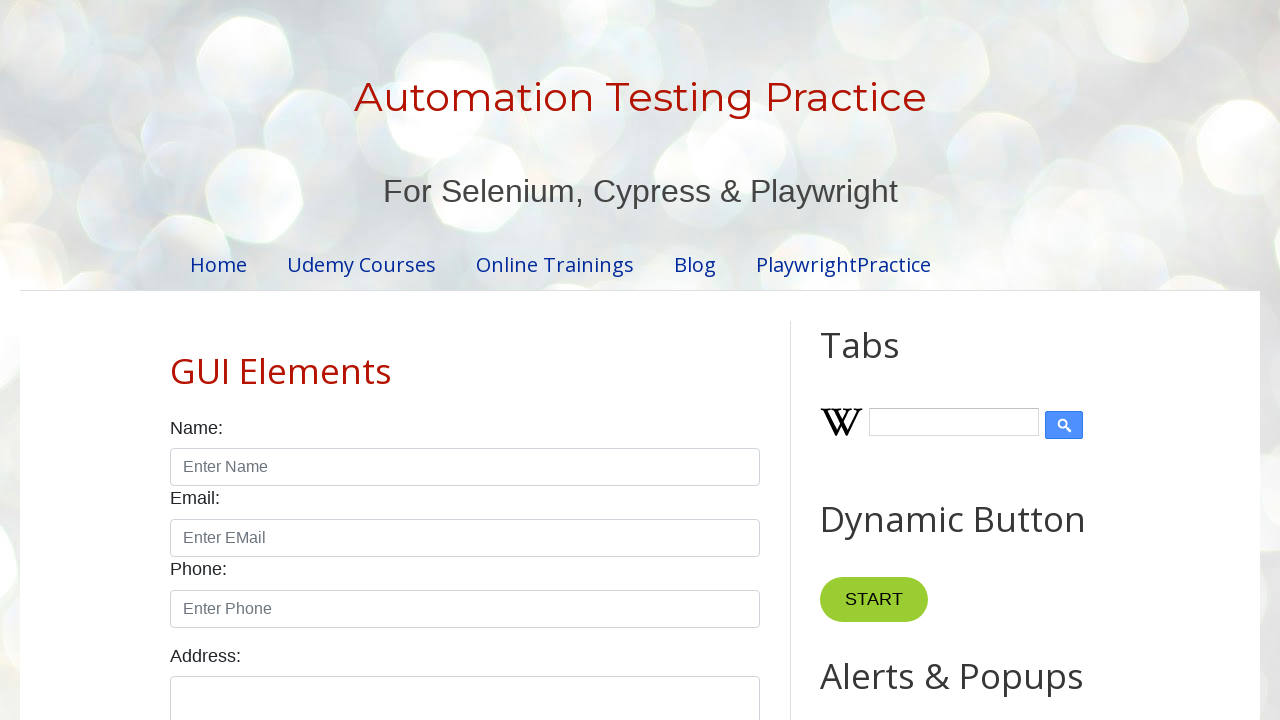

Clicked date picker field to open calendar at (520, 360) on #txtDate
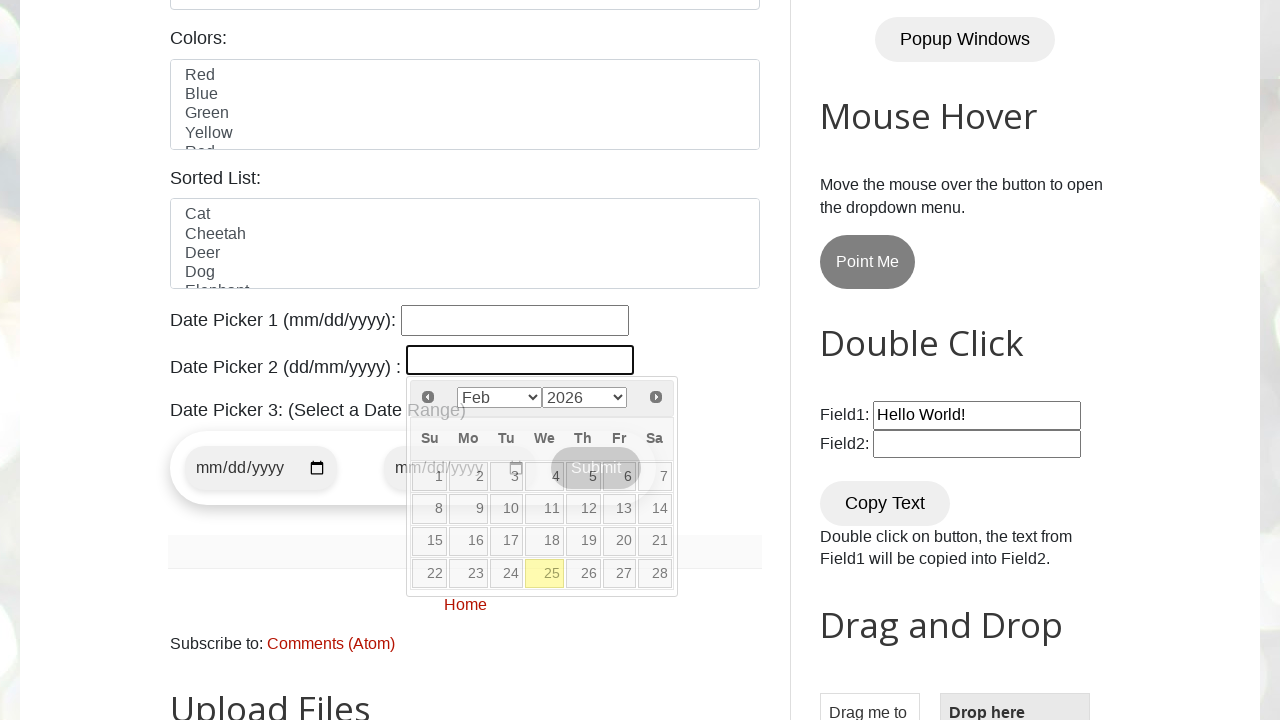

Selected 'May' from month dropdown on select.ui-datepicker-month
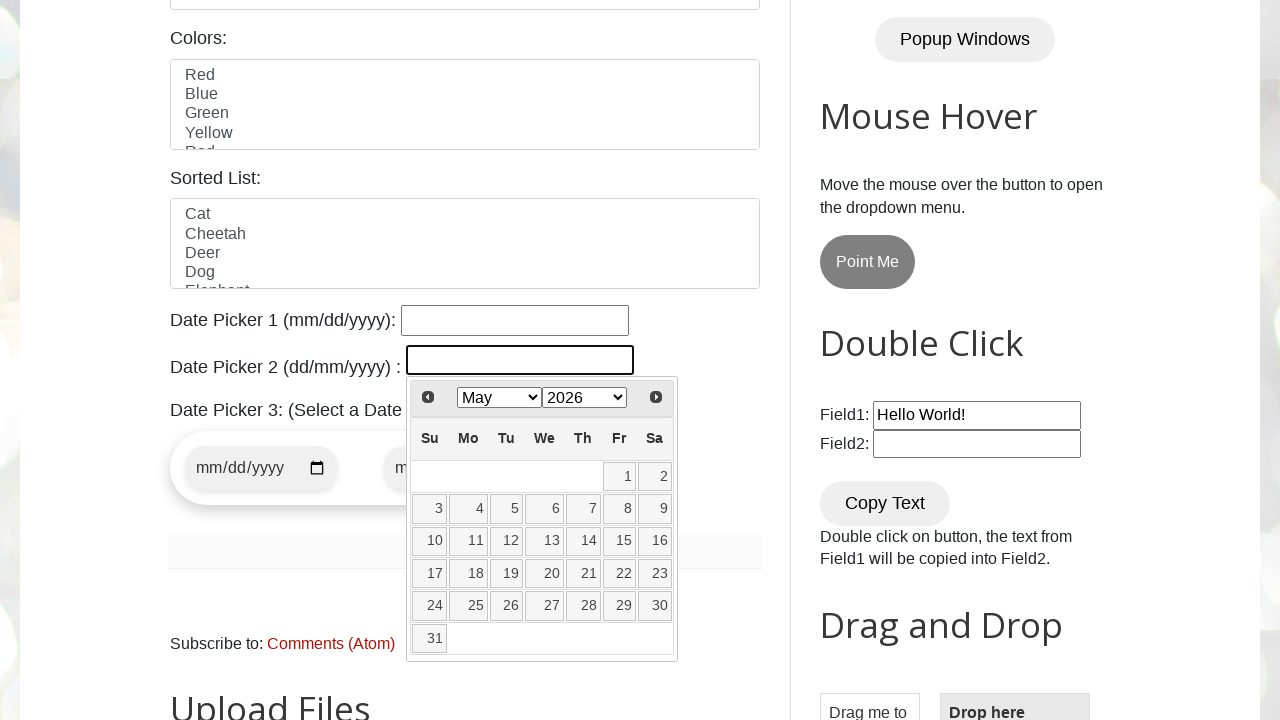

Selected '2023' from year dropdown on select.ui-datepicker-year
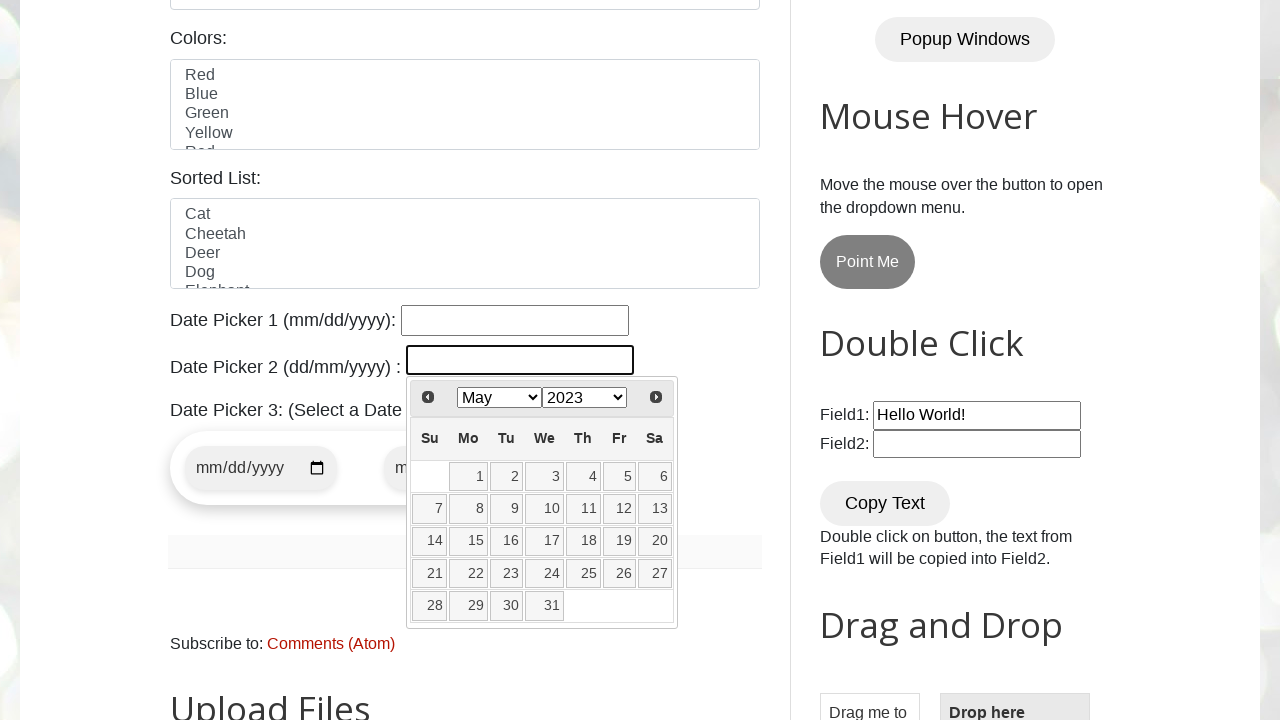

Waited for calendar to update with date options
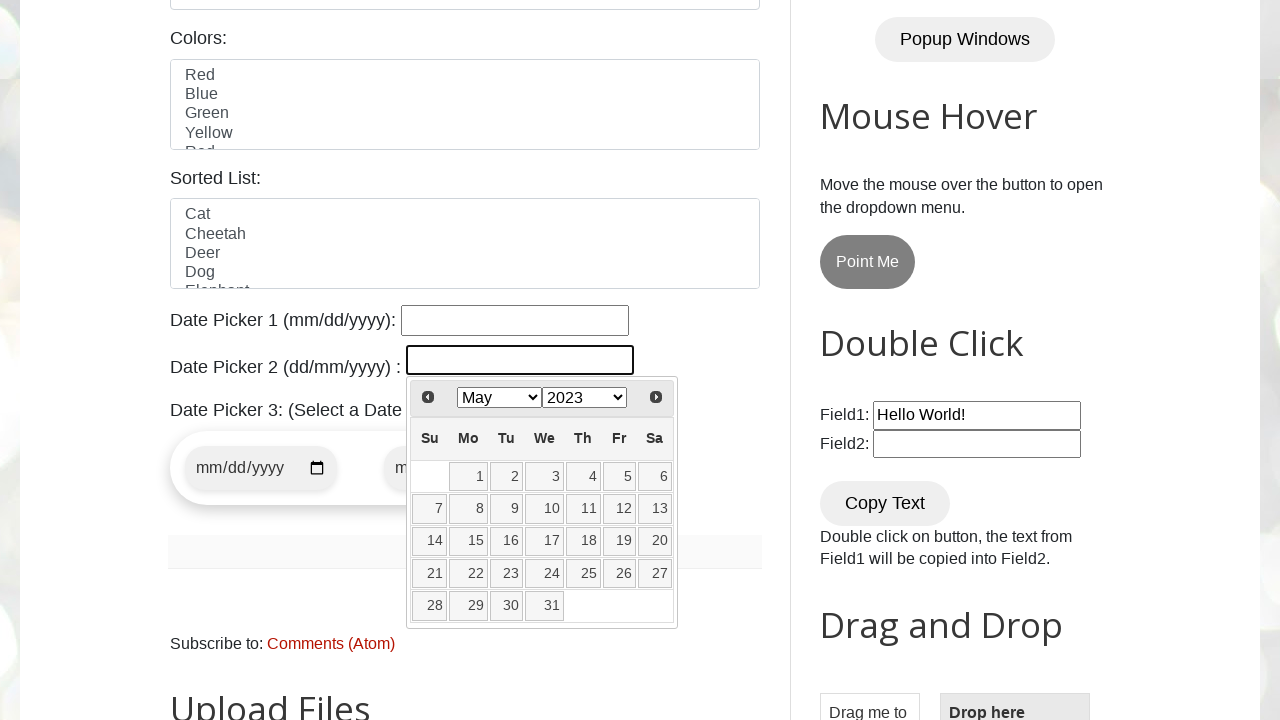

Selected date 4 from the calendar at (583, 476) on table.ui-datepicker-calendar tbody tr td a:text('4')
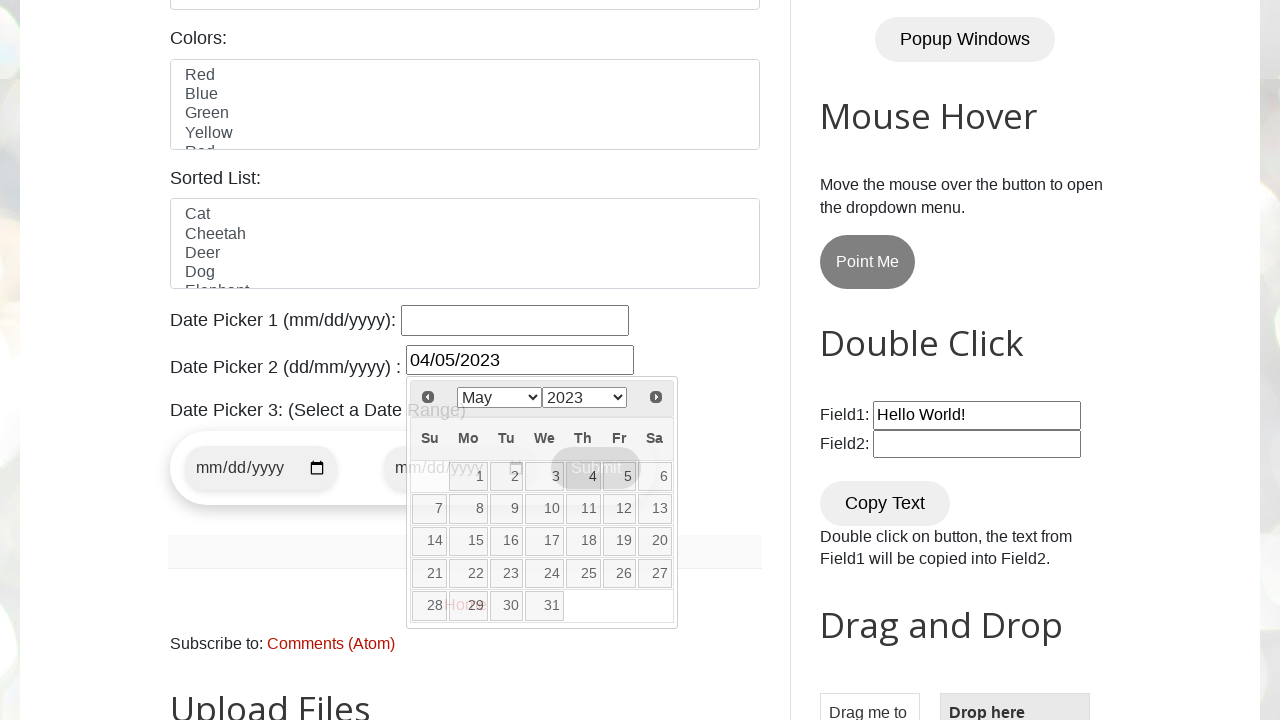

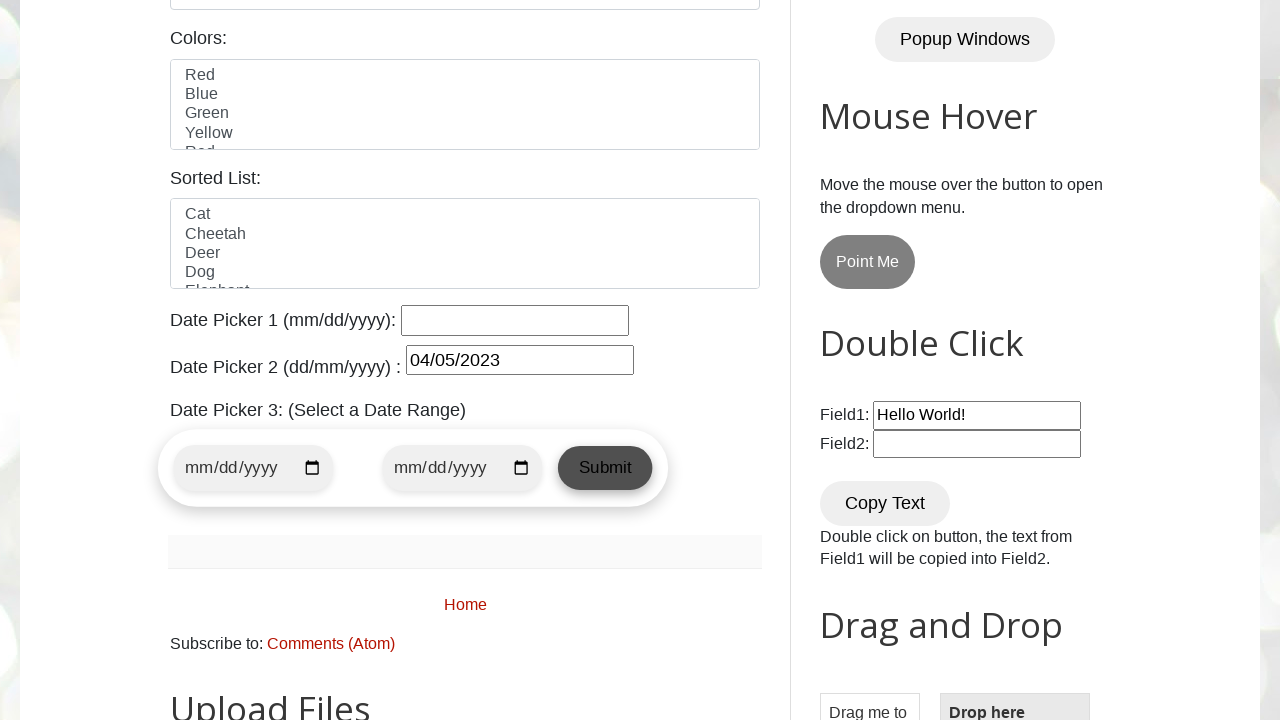